Tests dropdown select functionality by reading two numbers from the page, calculating their sum, selecting that sum value from a dropdown menu, and submitting the form.

Starting URL: http://suninjuly.github.io/selects1.html

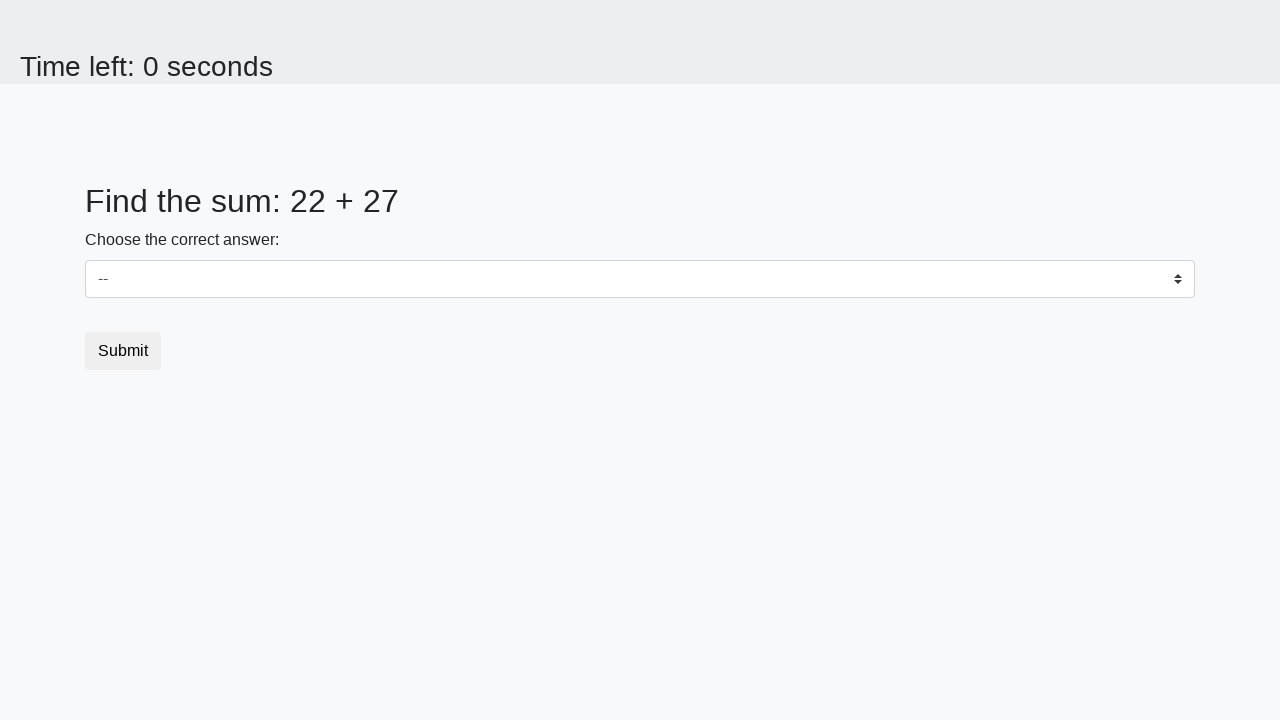

Read first number from page
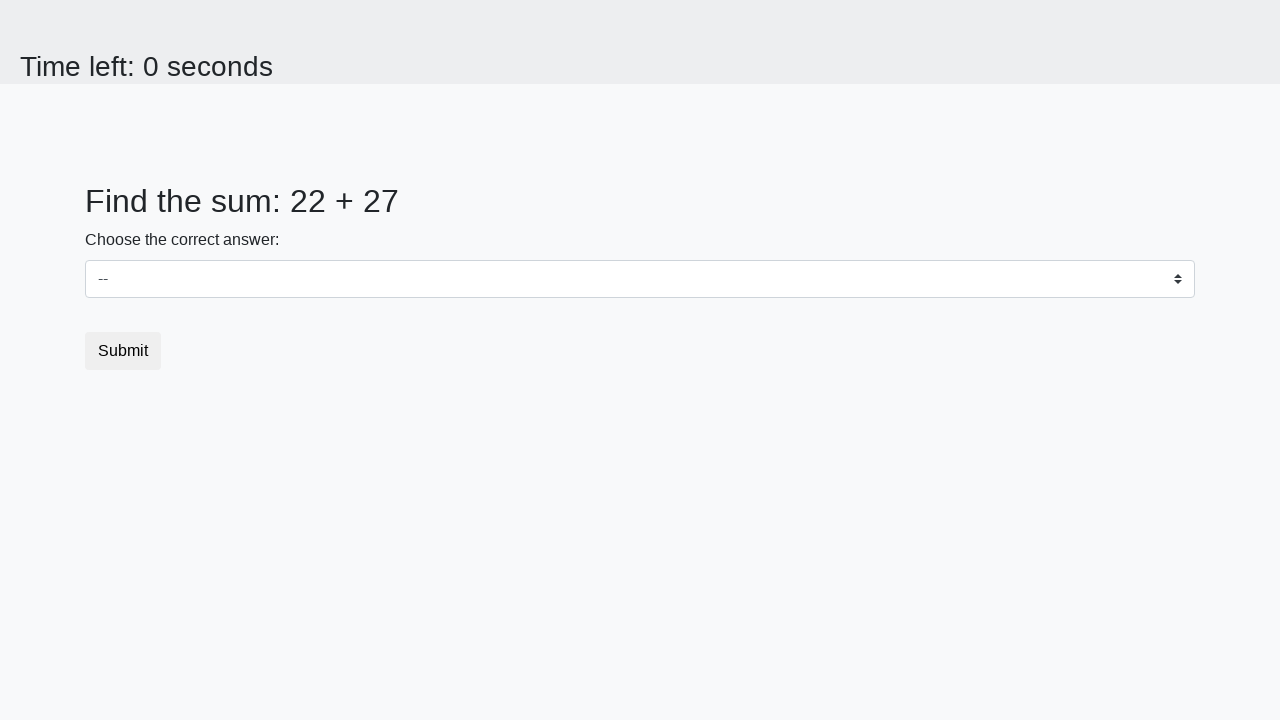

Read second number from page
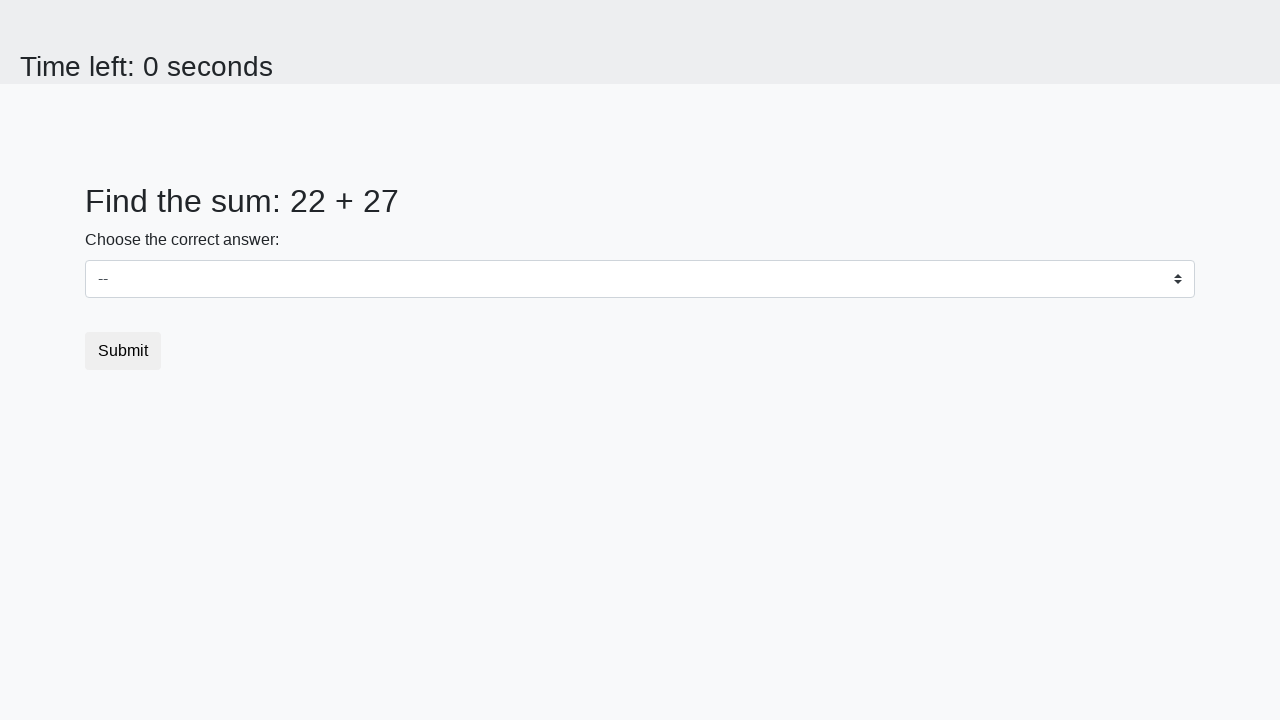

Calculated sum: 49
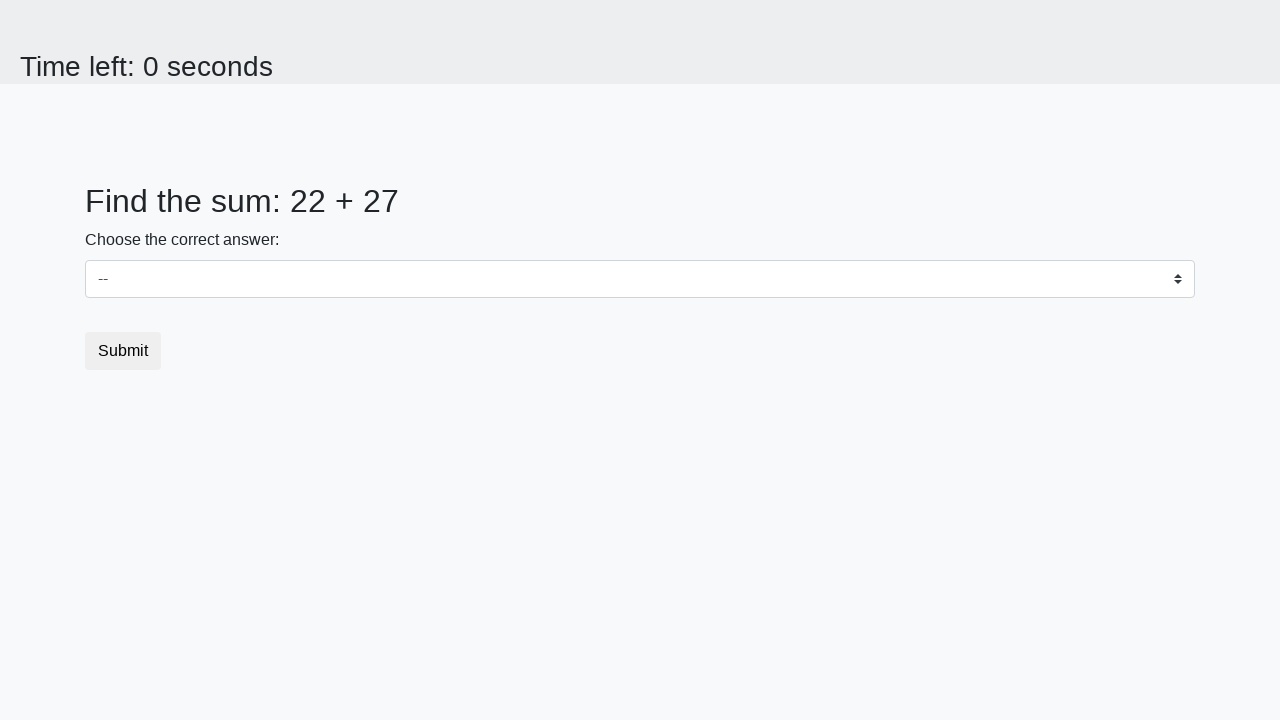

Selected sum value '49' from dropdown menu on select#dropdown
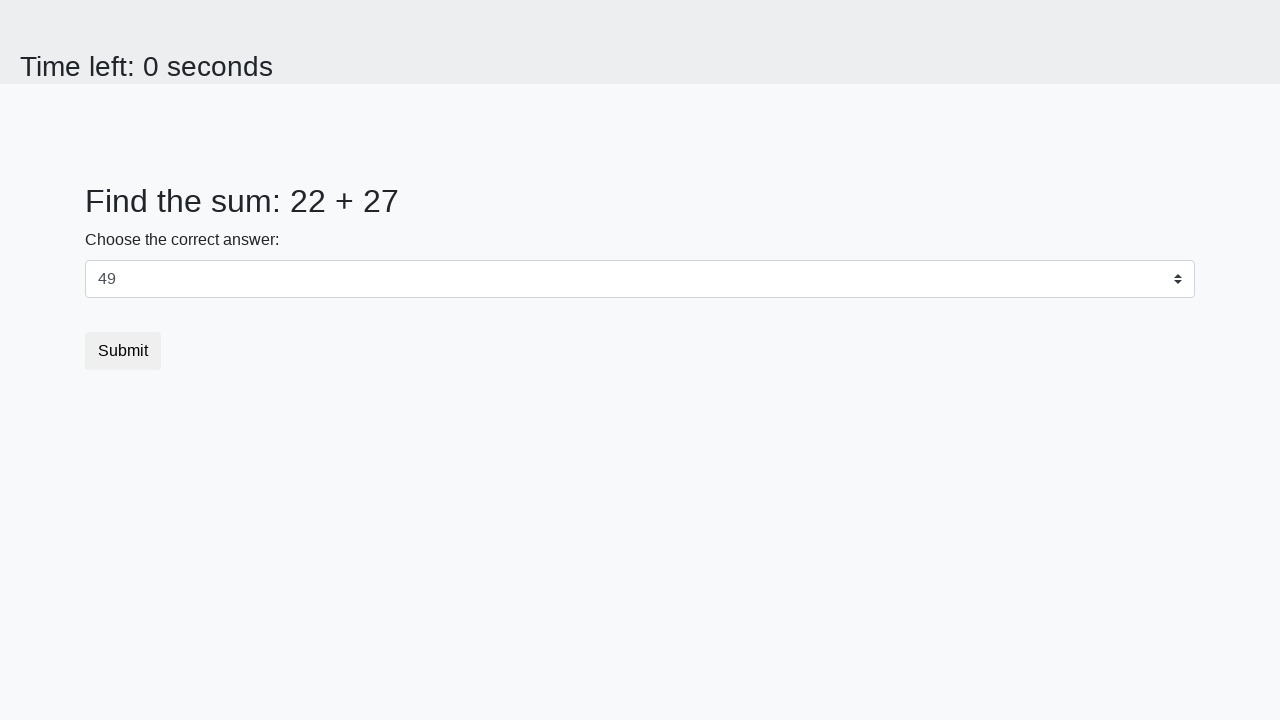

Clicked submit button to complete form at (123, 351) on button.btn.btn-default
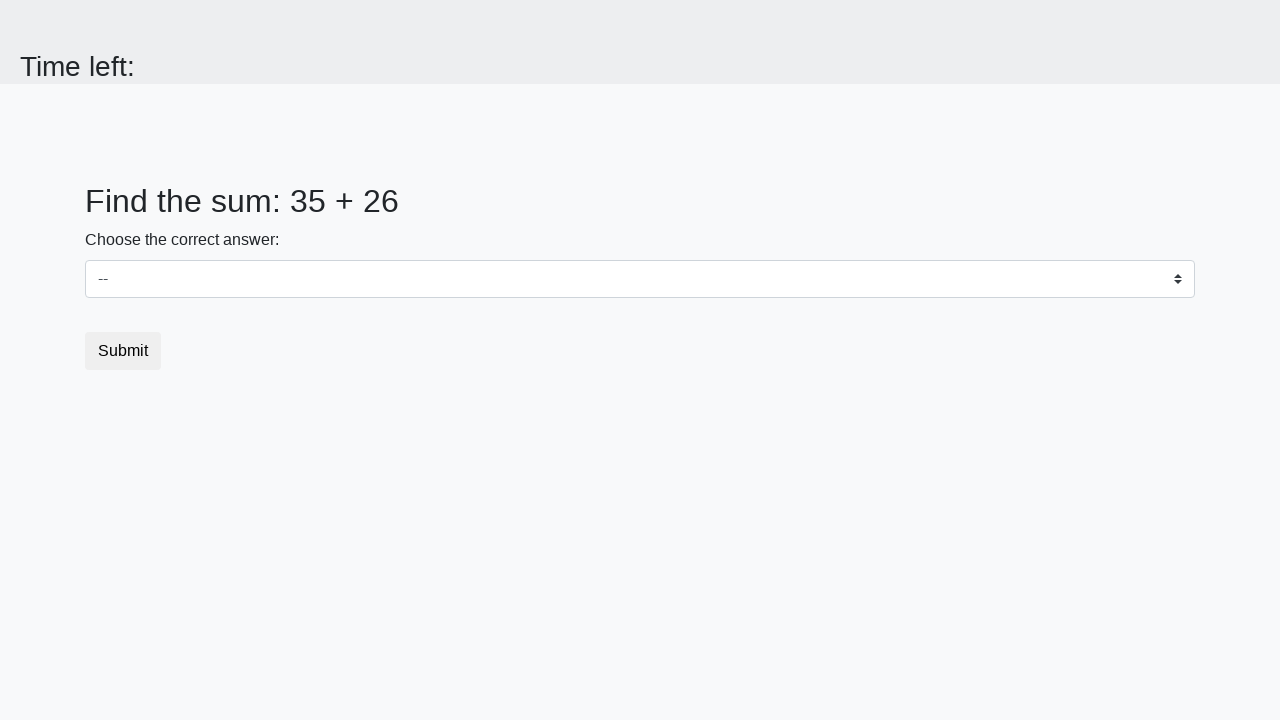

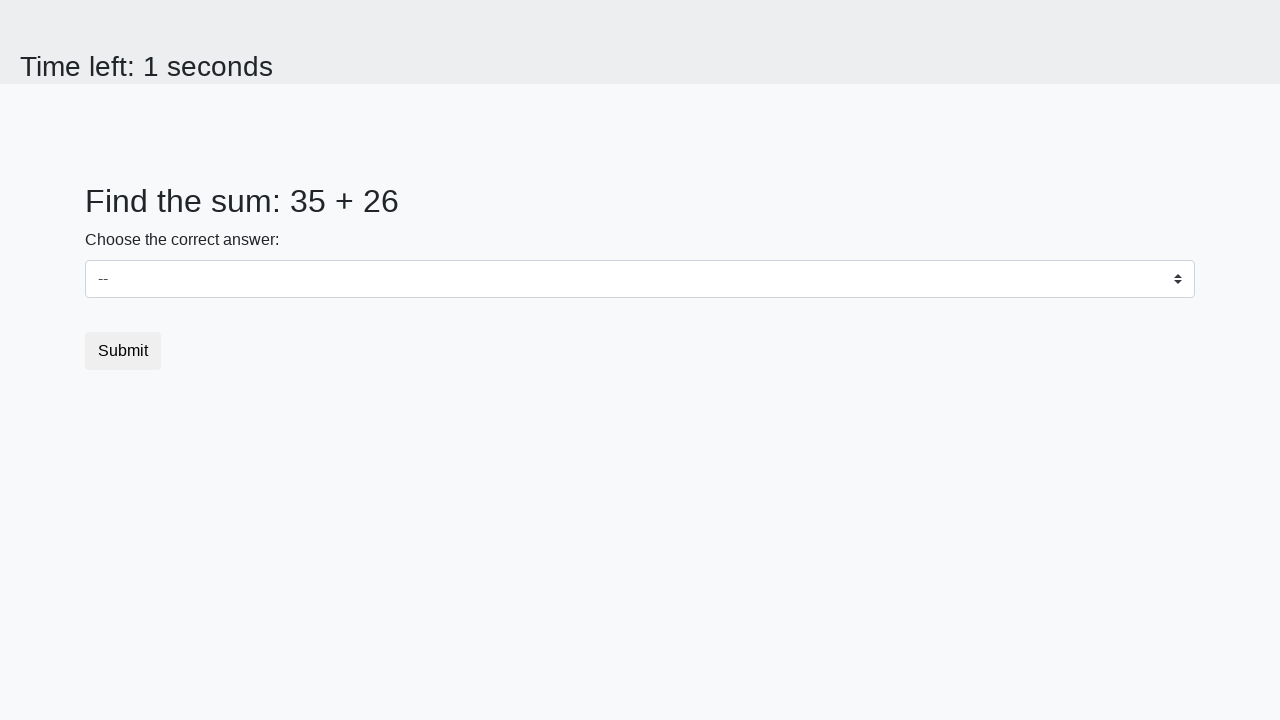